Tests prompt dialog by entering a year value and accepting multiple dialog prompts

Starting URL: https://antoniotrindade.com.br/treinoautomacao/elementsweb.html

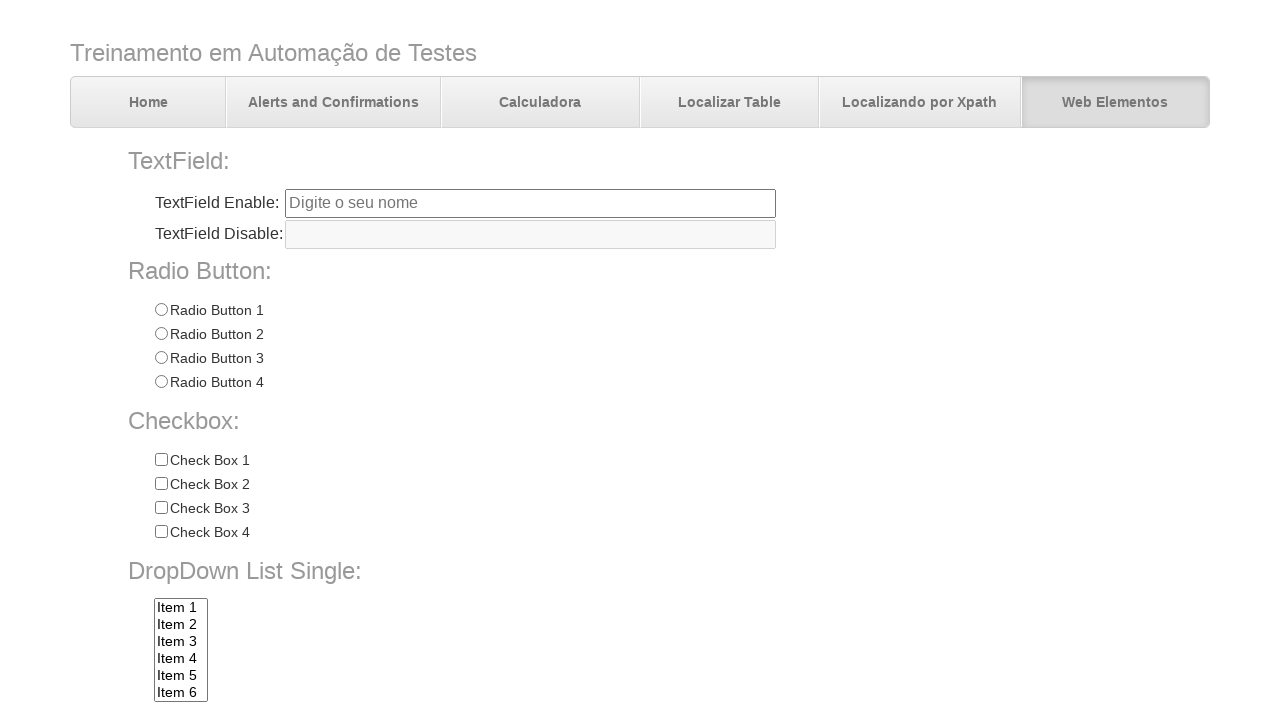

Set up dialog handler for prompt dialogs
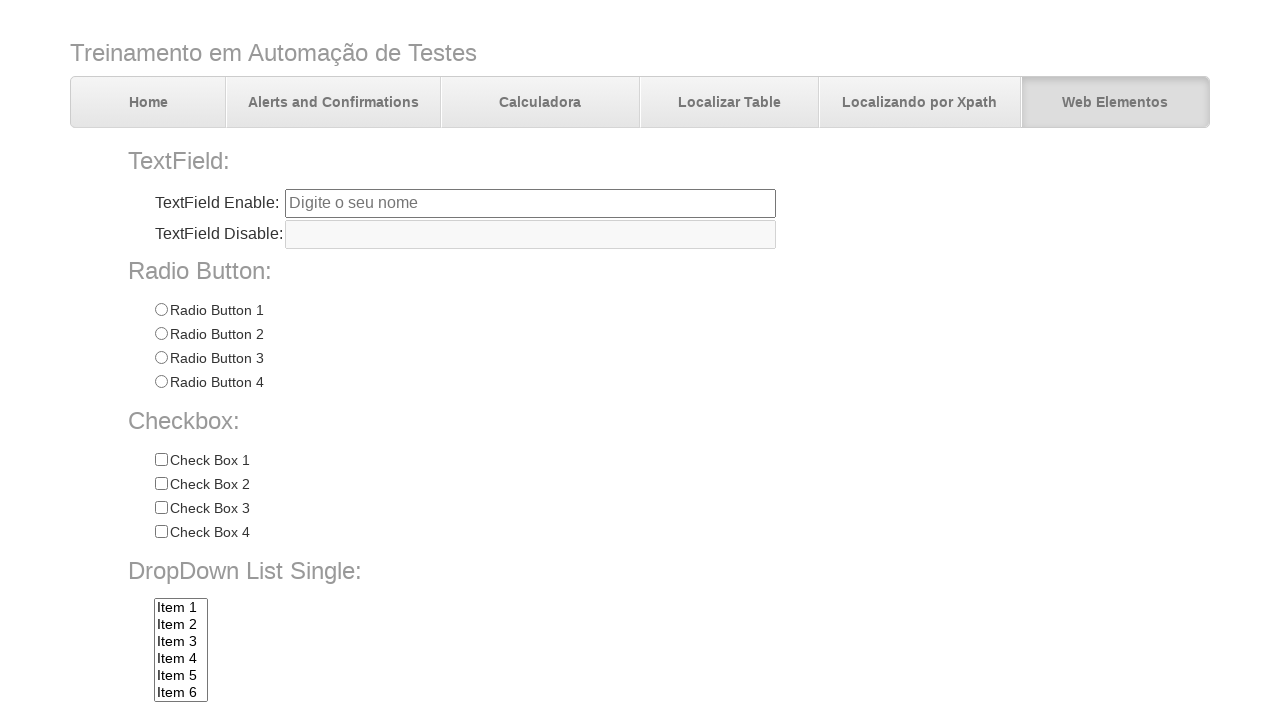

Clicked prompt button to trigger dialog at (375, 700) on #promptBtn
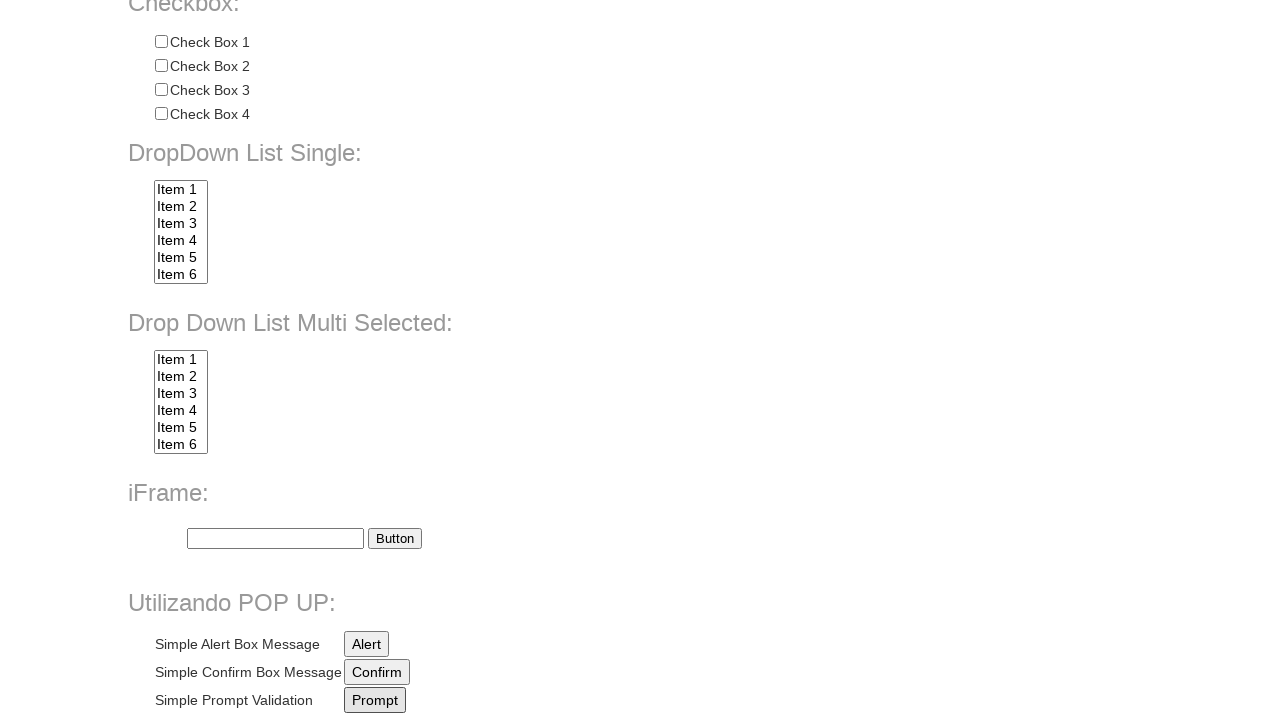

Waited for dialogs to be processed
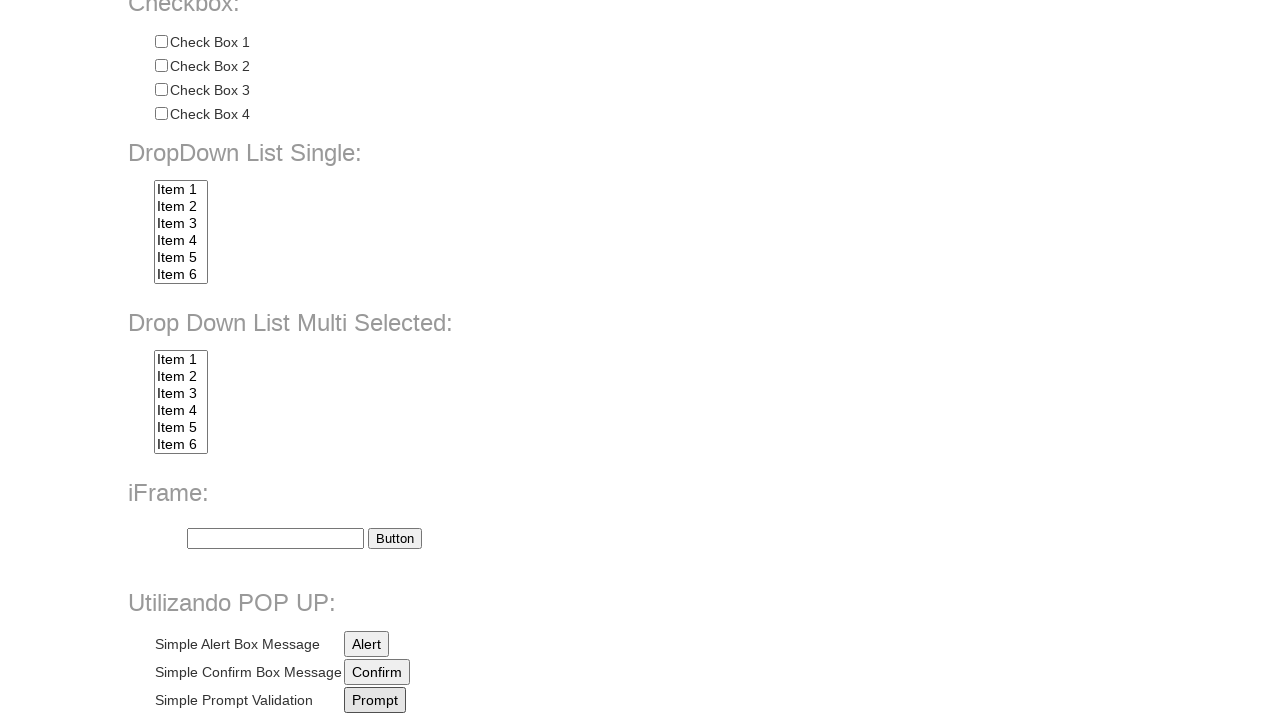

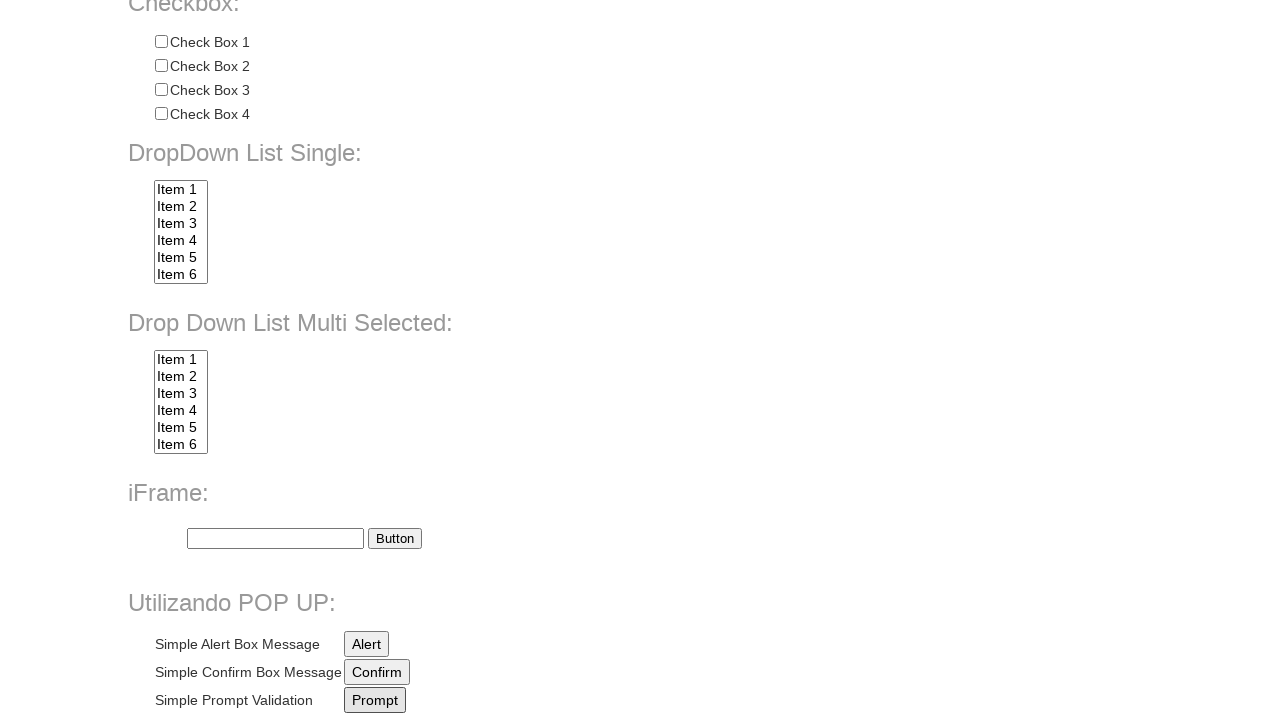